Tests the add/remove elements functionality by clicking the "Add Element" button multiple times to create new delete buttons, then verifies the elements container exists with the created elements.

Starting URL: http://the-internet.herokuapp.com/add_remove_elements/

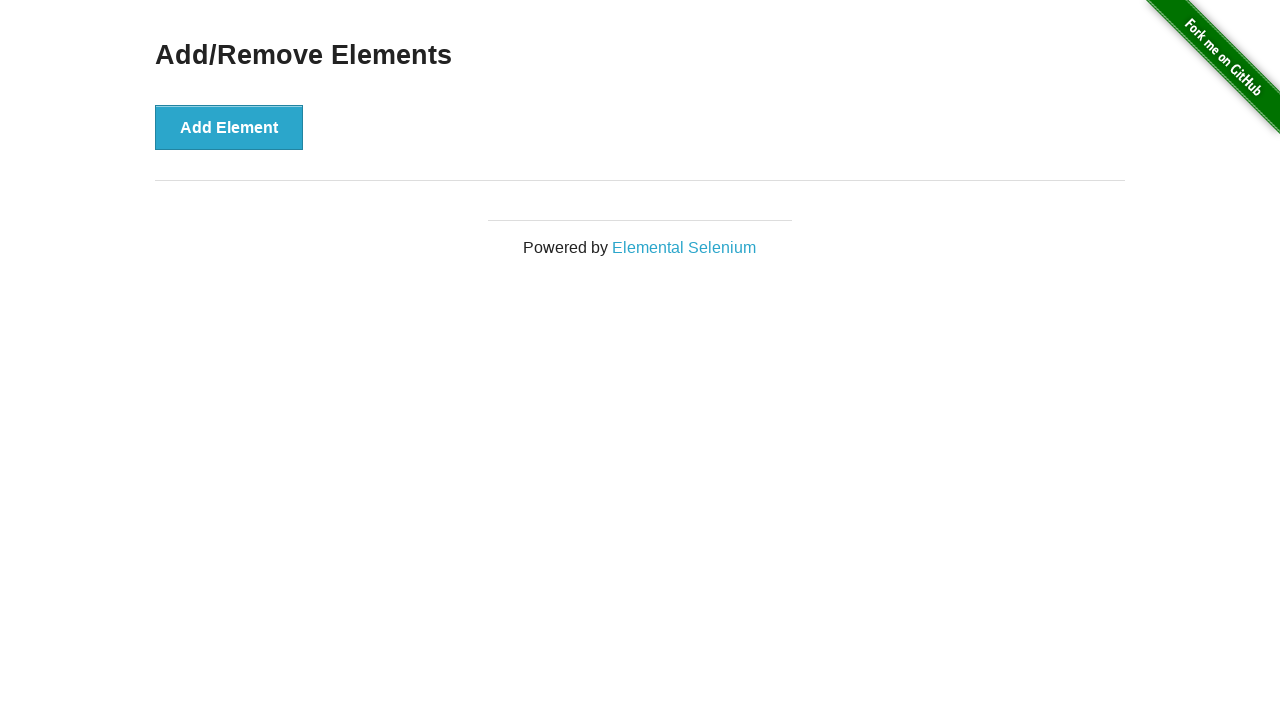

Navigated to add/remove elements page
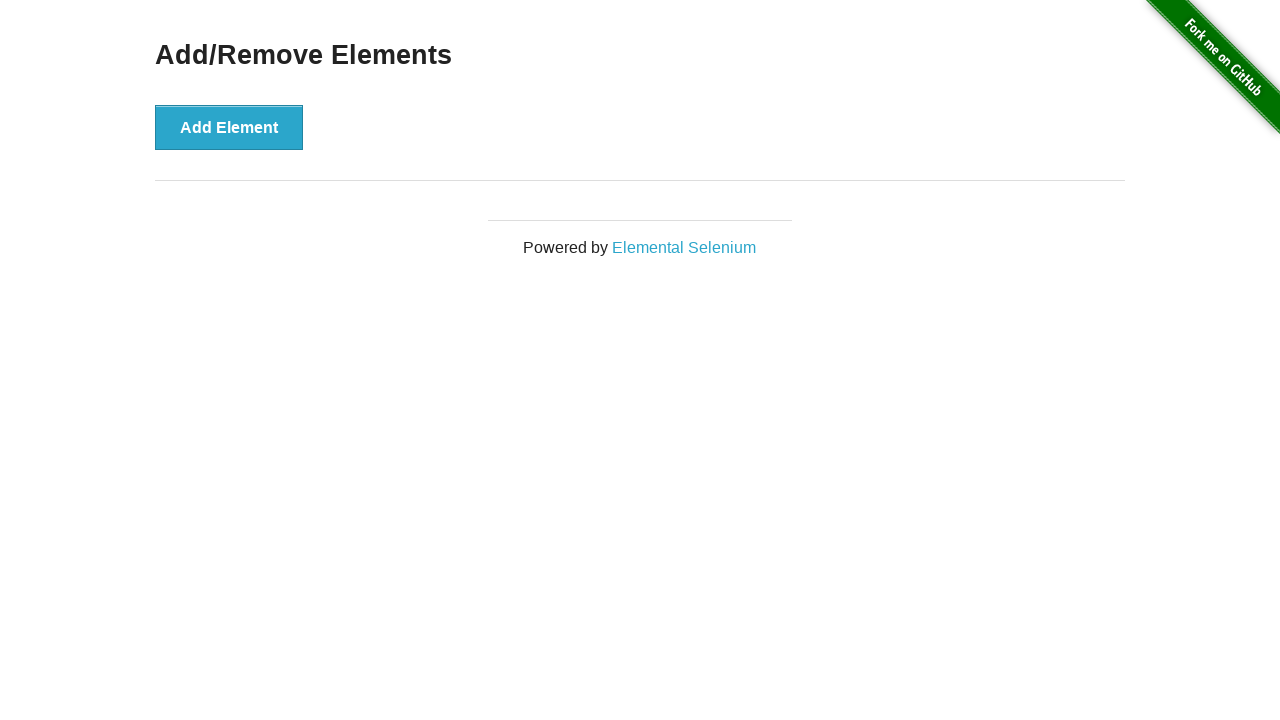

Located the Add Element button
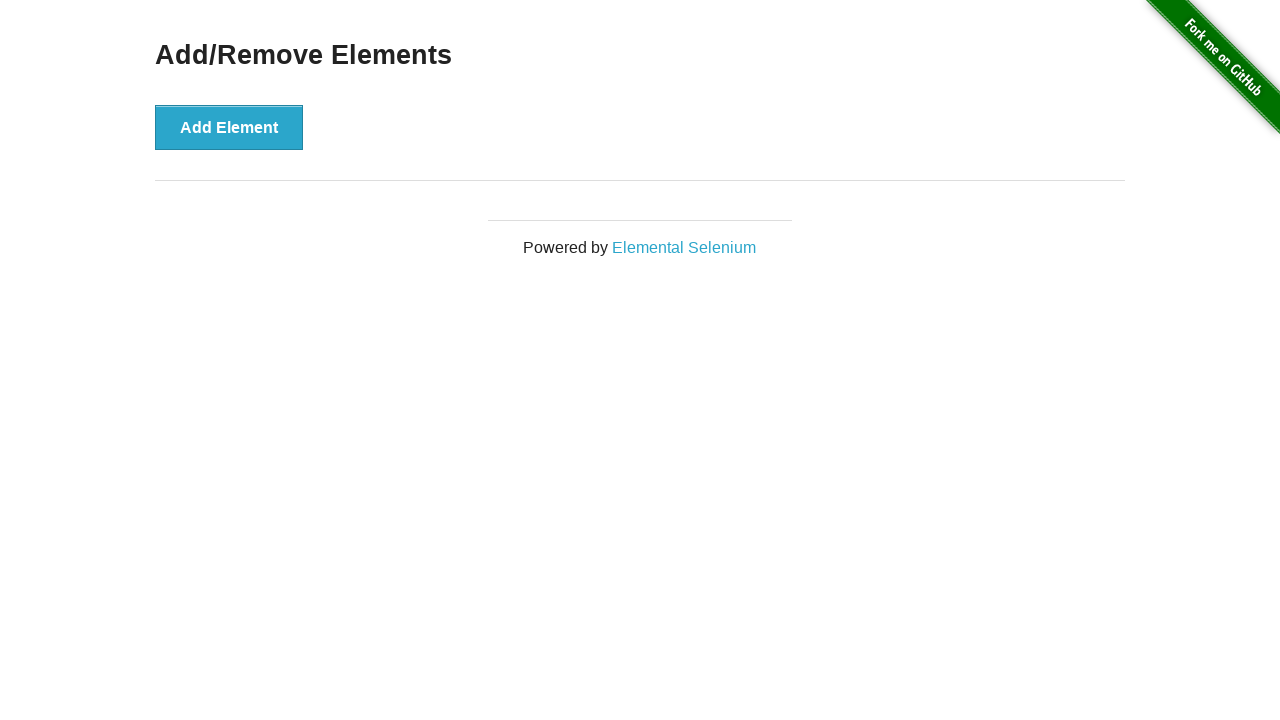

Pressed Enter on Add Element button (1/5) on [onclick='addElement()']
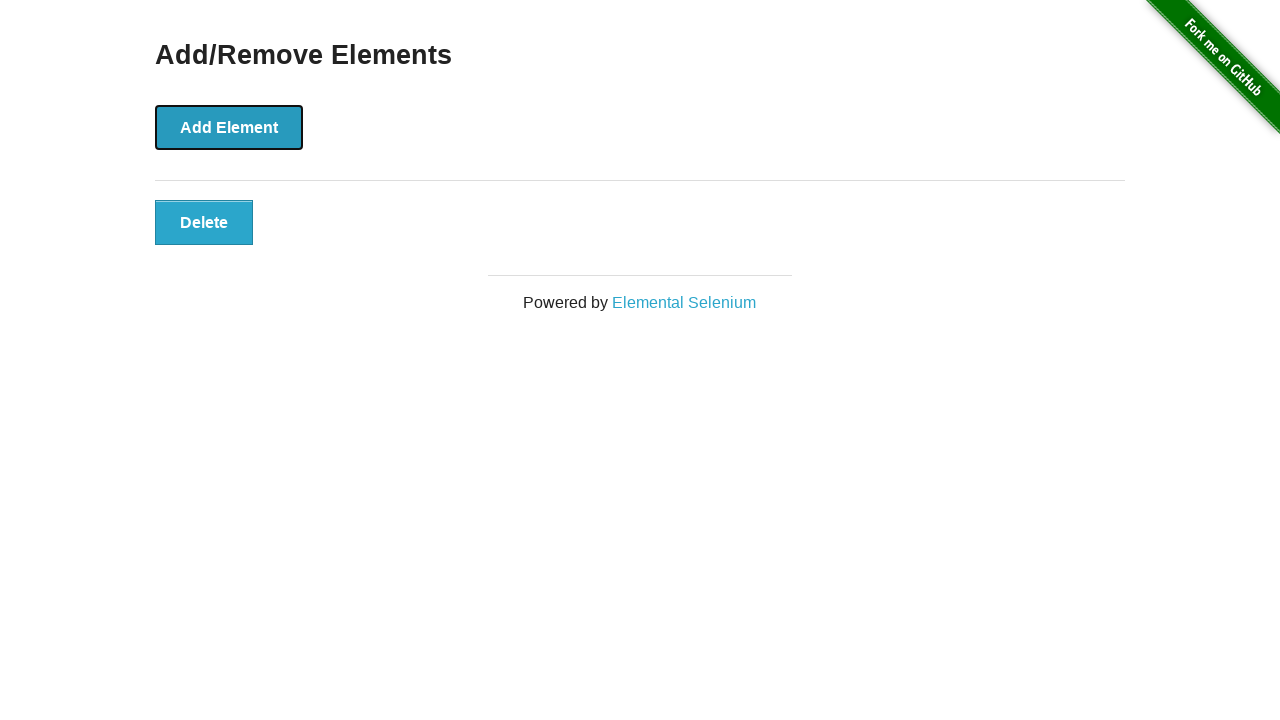

Pressed Enter on Add Element button (2/5) on [onclick='addElement()']
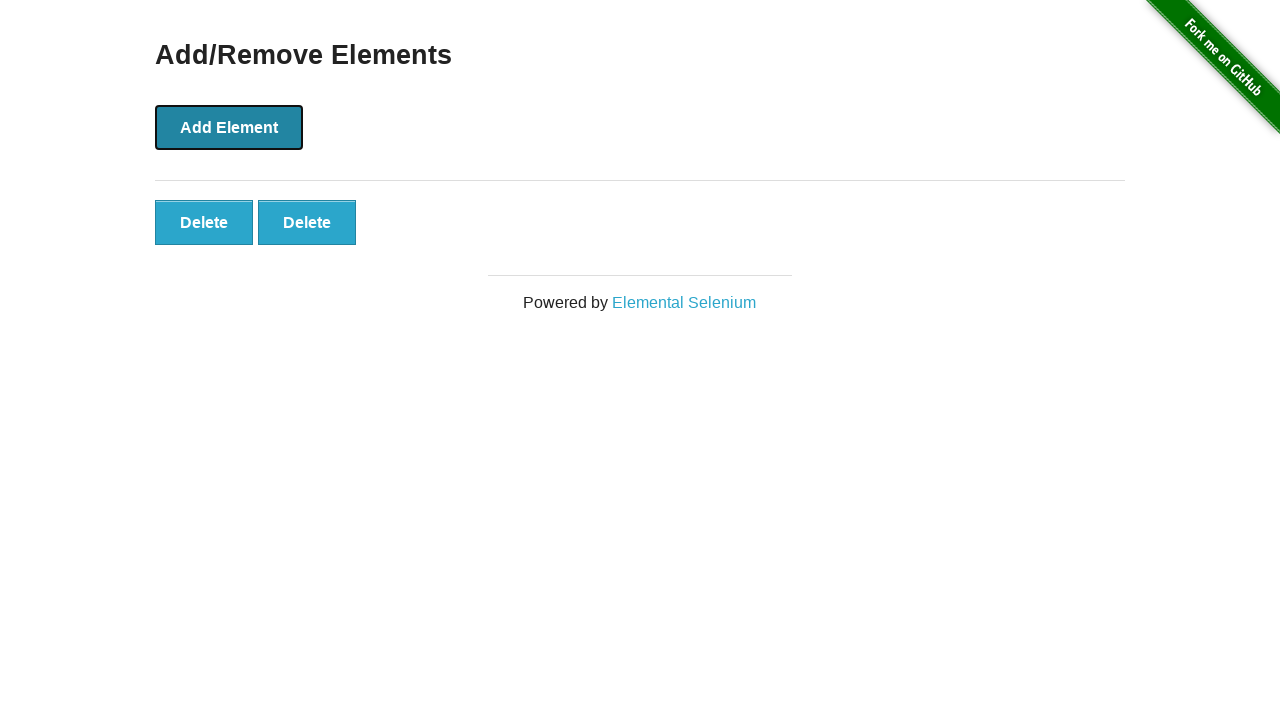

Pressed Enter on Add Element button (3/5) on [onclick='addElement()']
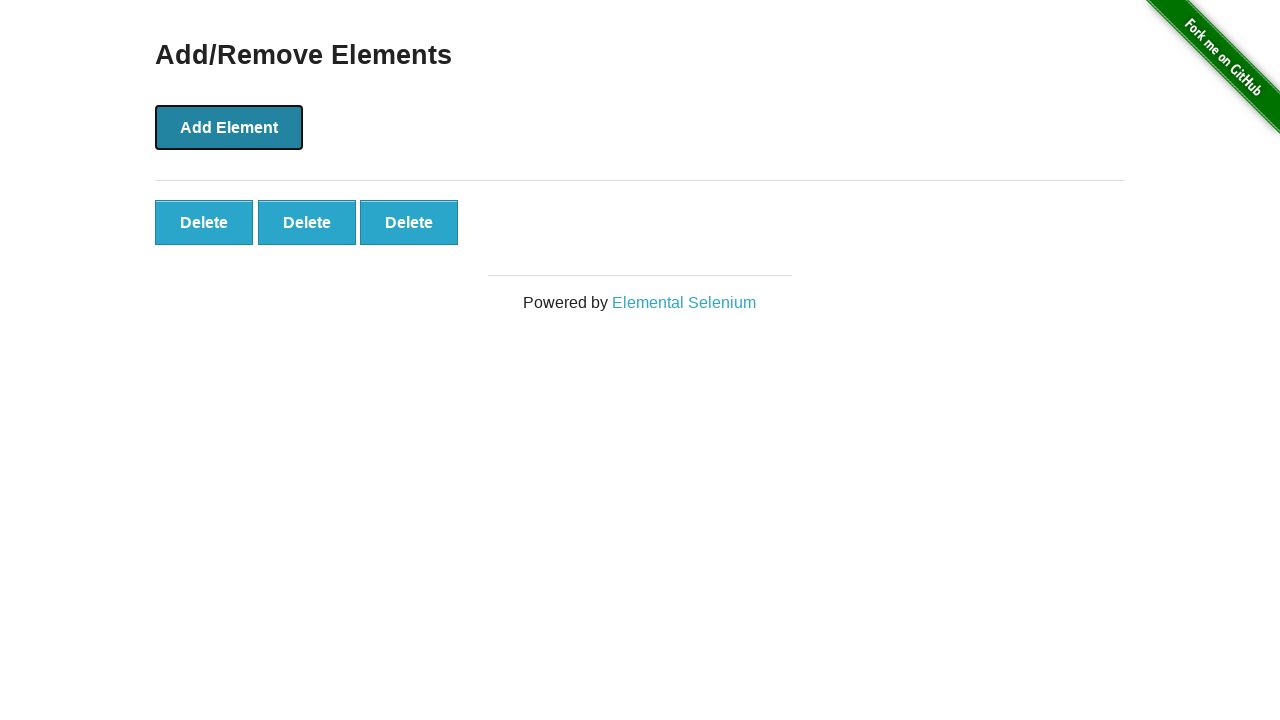

Pressed Enter on Add Element button (4/5) on [onclick='addElement()']
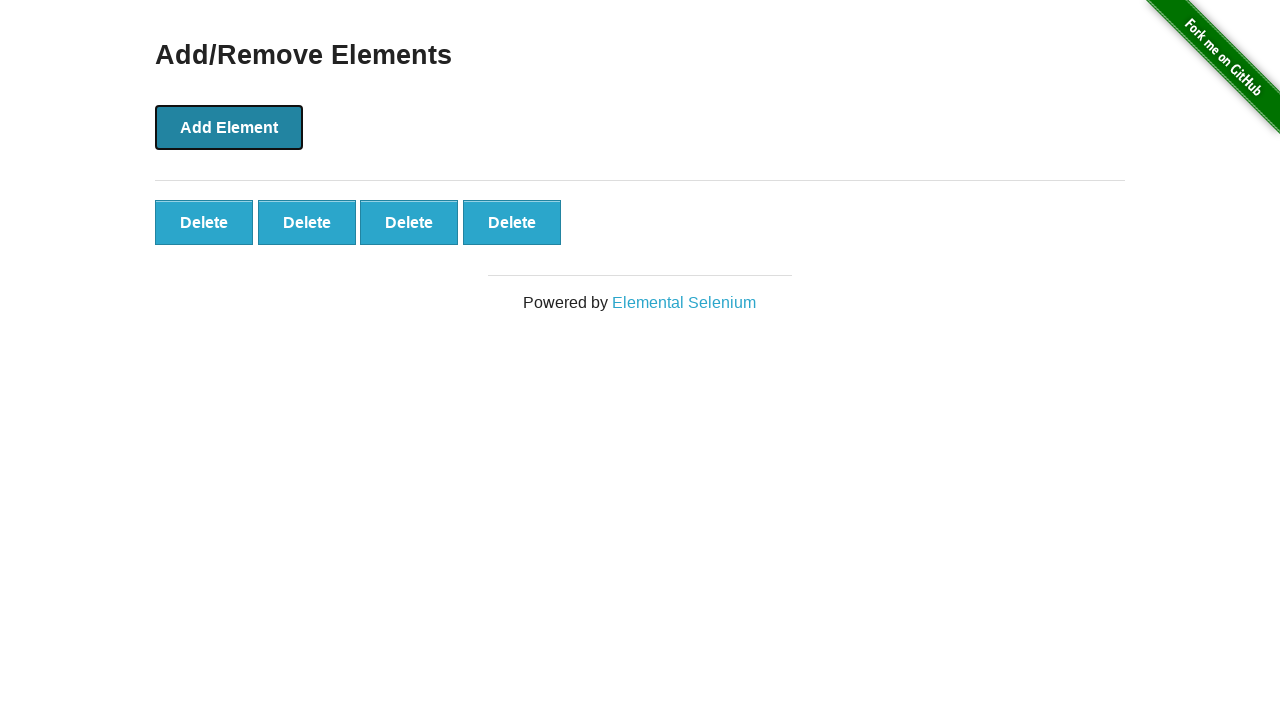

Pressed Enter on Add Element button (5/5) on [onclick='addElement()']
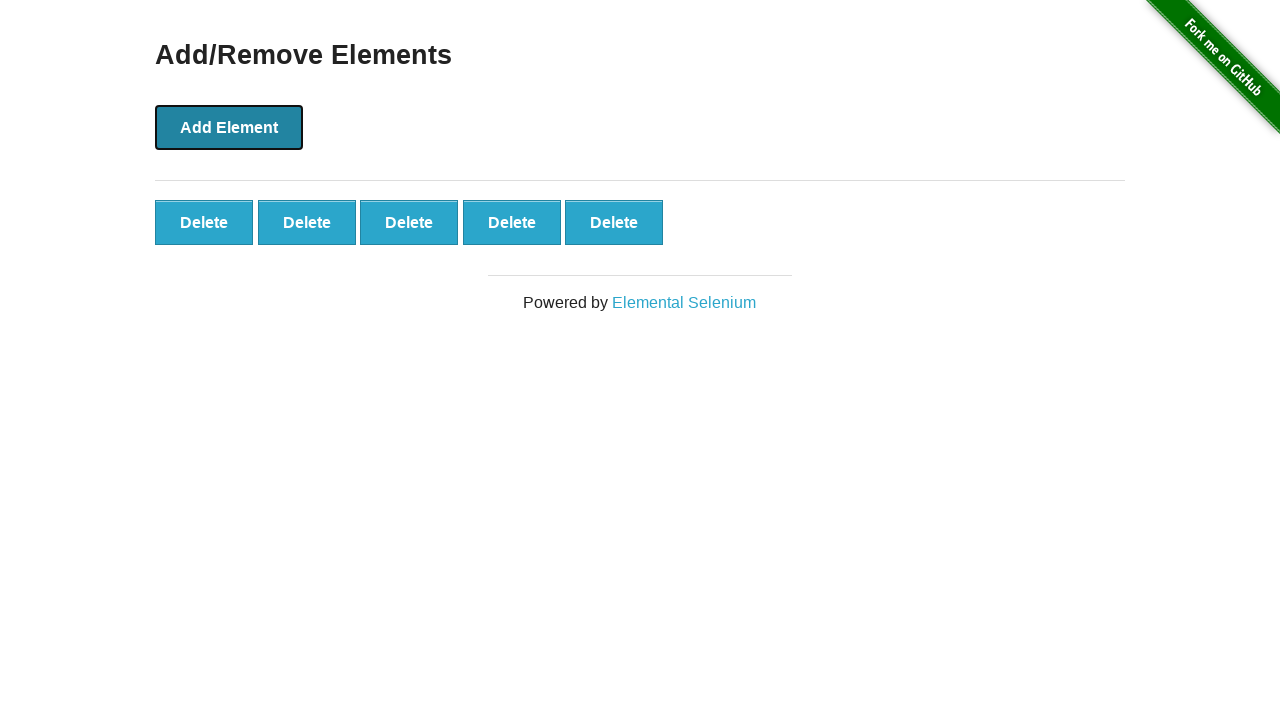

Verified elements container with created delete buttons loaded
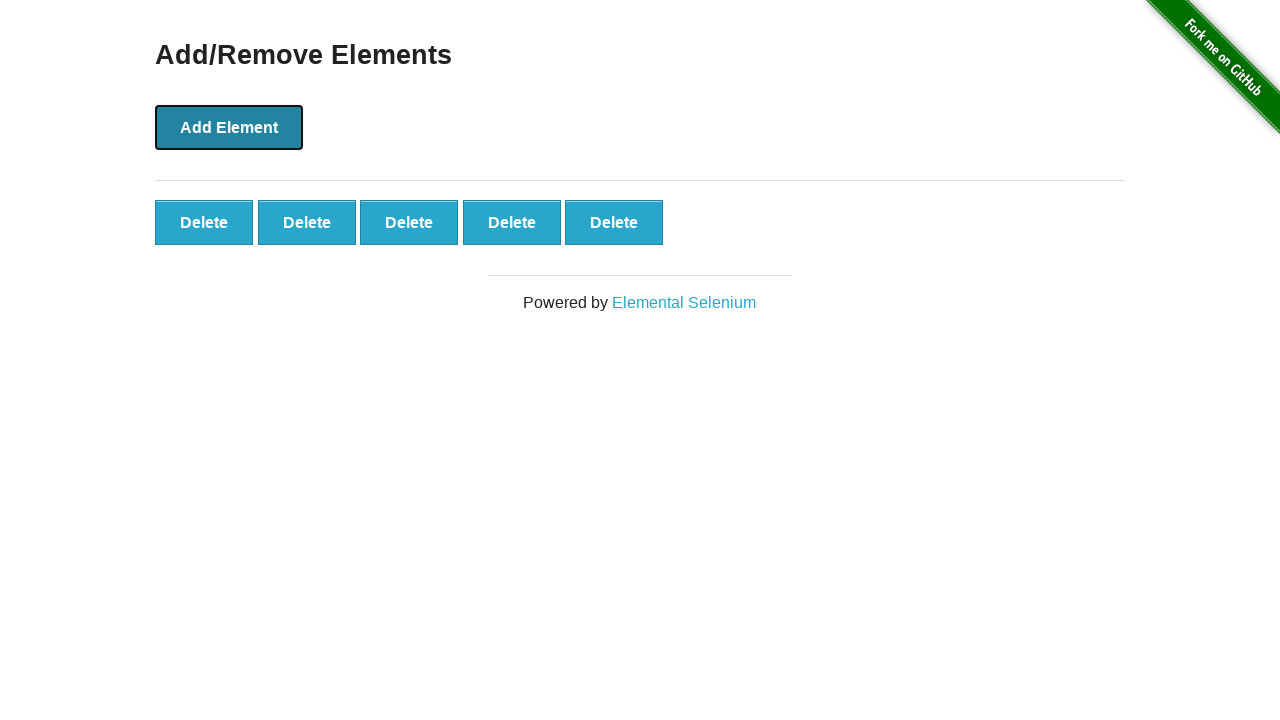

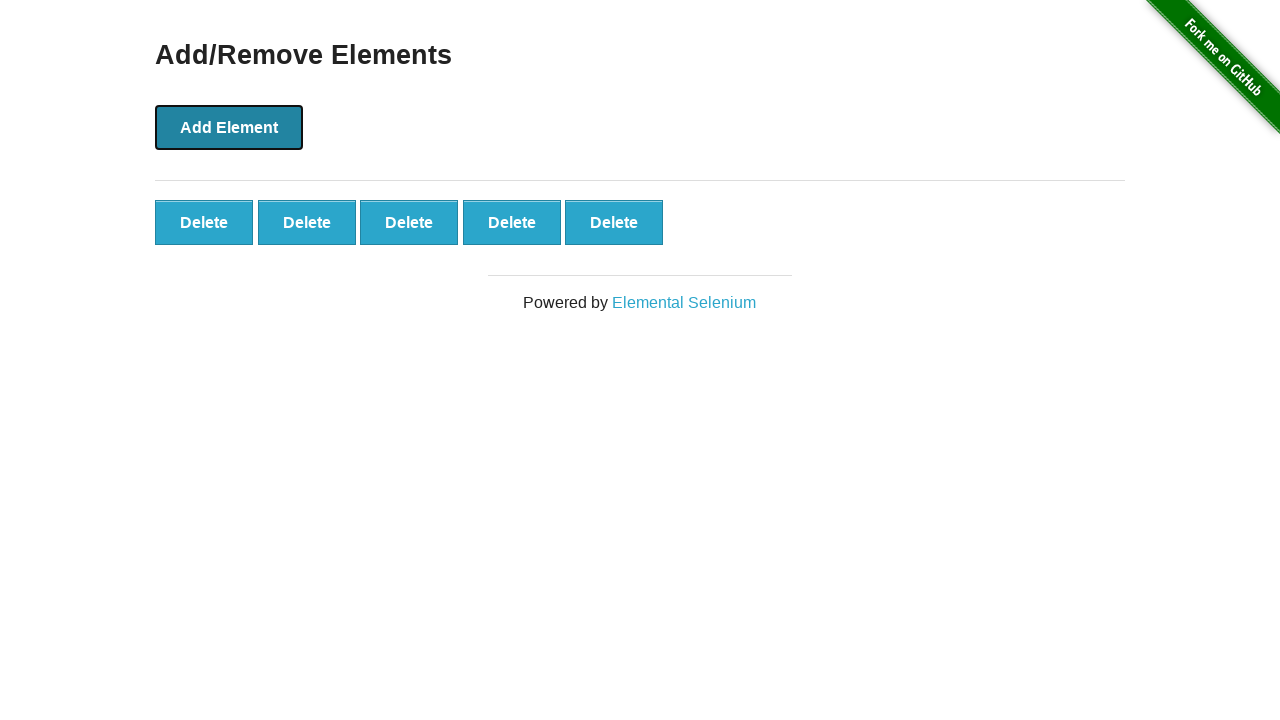